Tests multiple window handling by clicking a link that opens a new window, switching to the child window, then switching back to the parent window

Starting URL: https://the-internet.herokuapp.com/windows

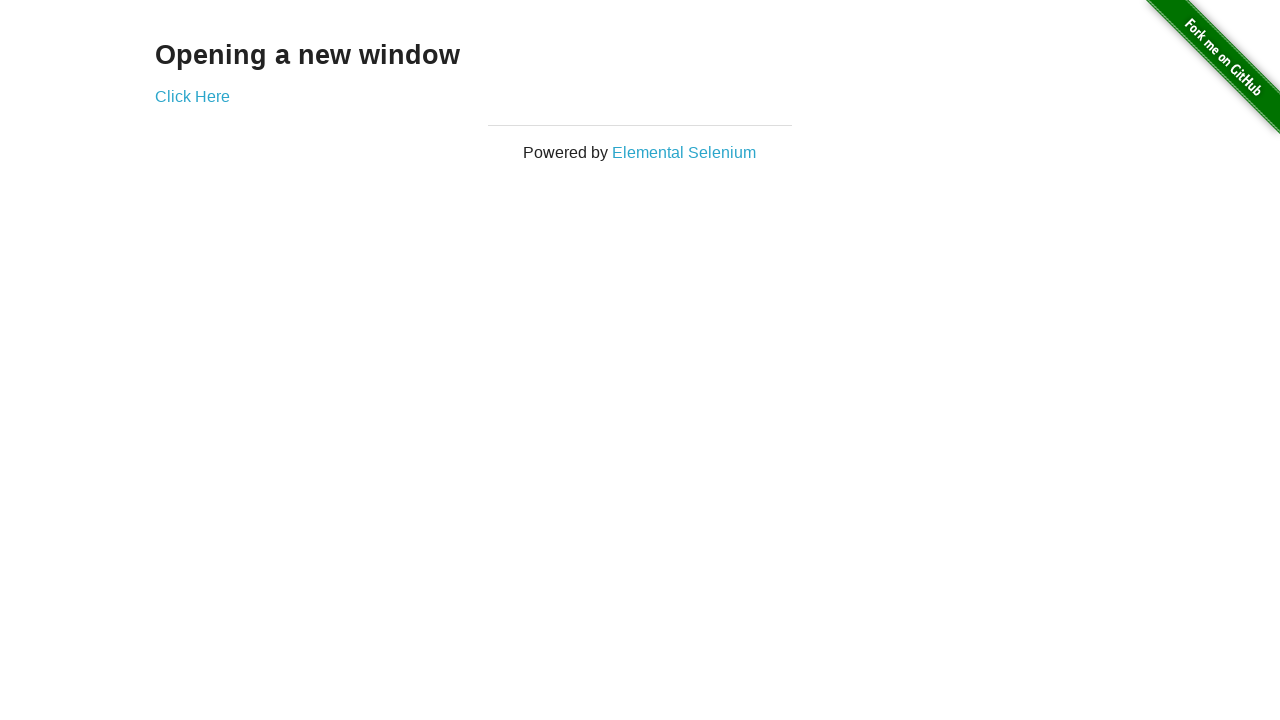

Clicked link to open new window at (192, 96) on #content > div > a
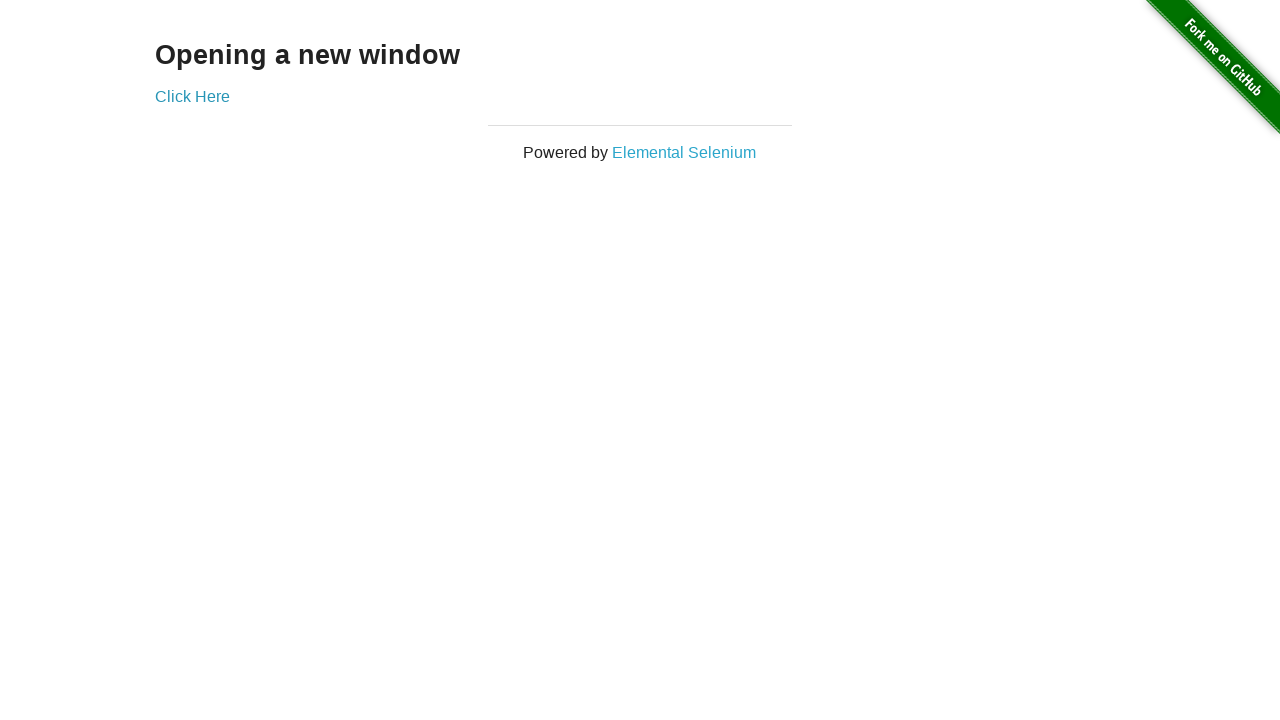

Captured child window page object
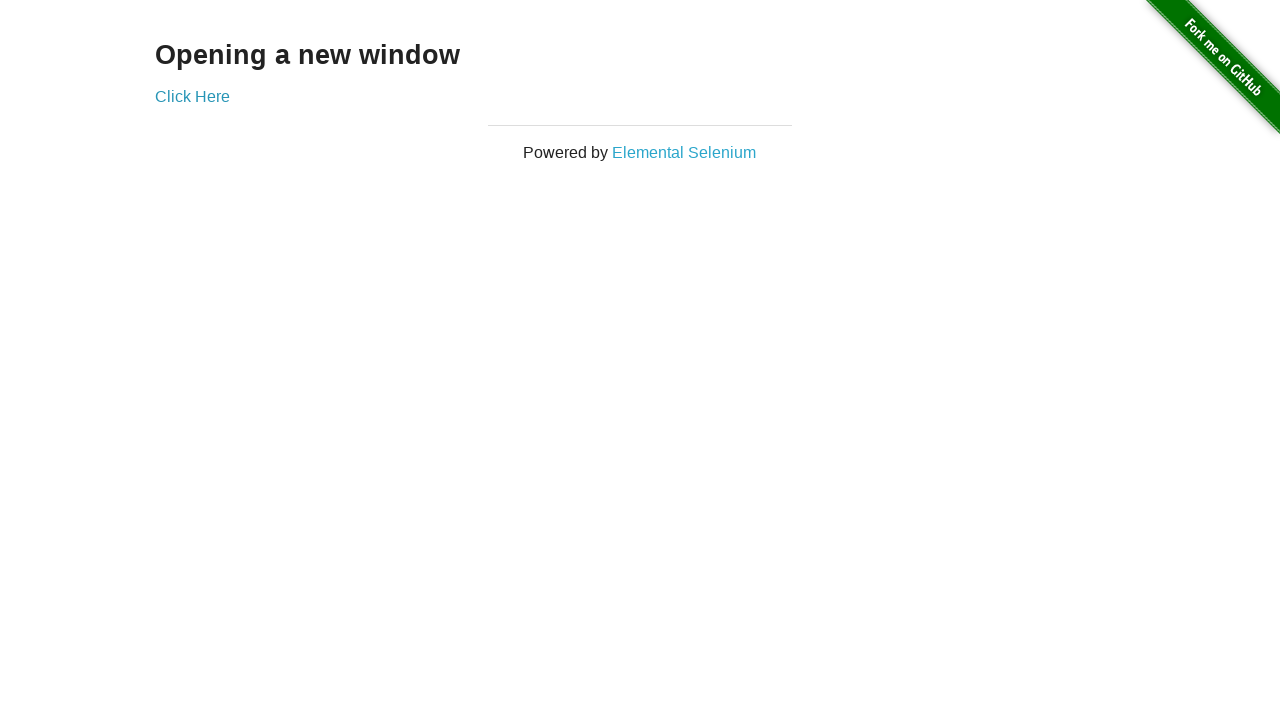

Child window page fully loaded
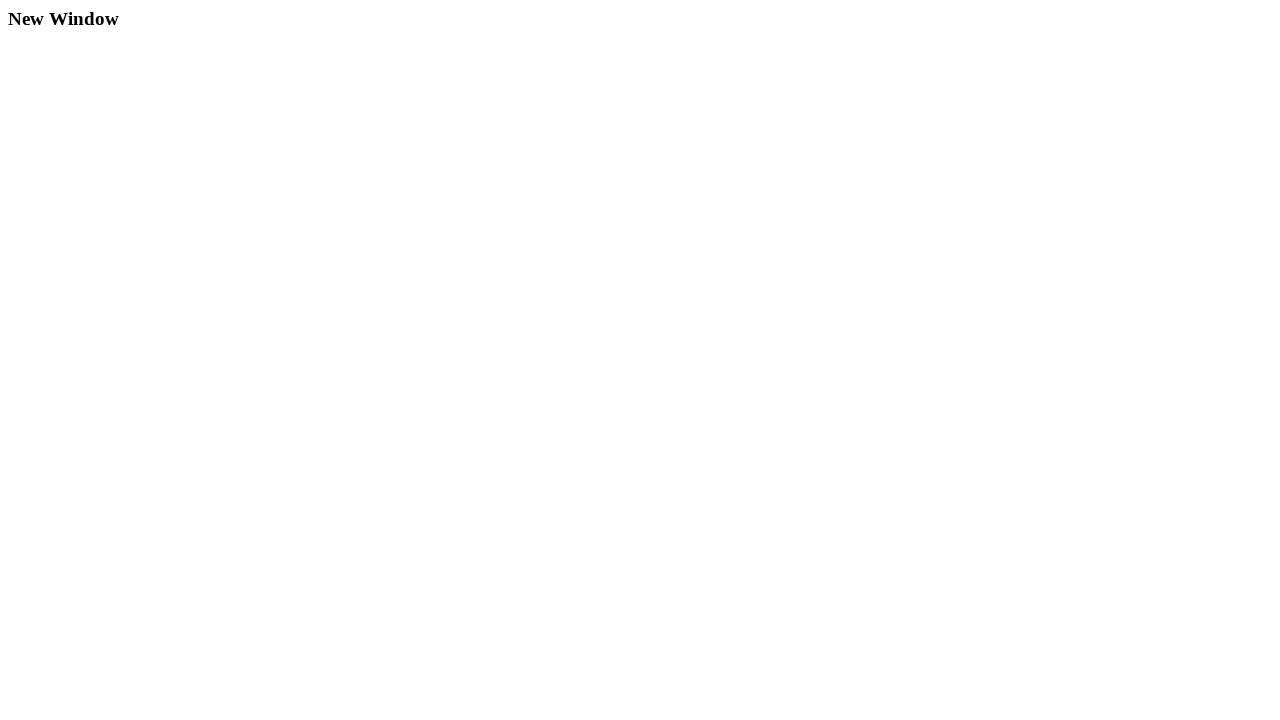

Retrieved child window title: New Window
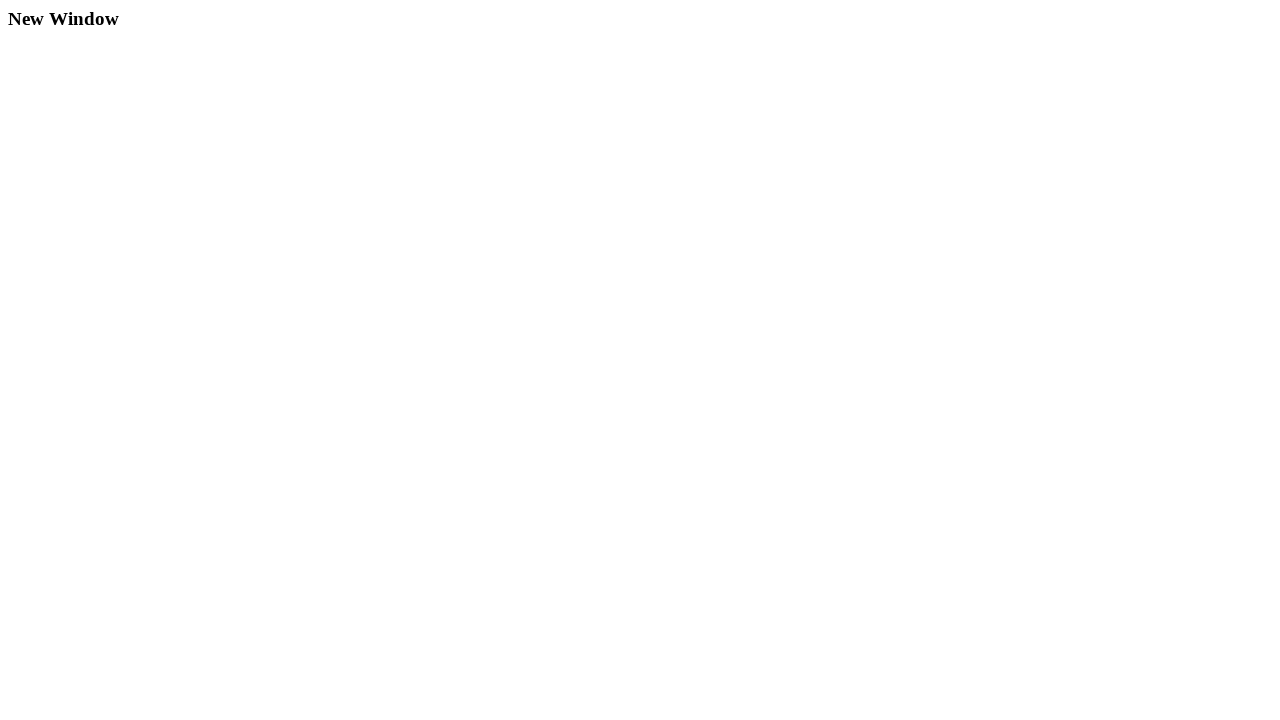

Switched back to parent window
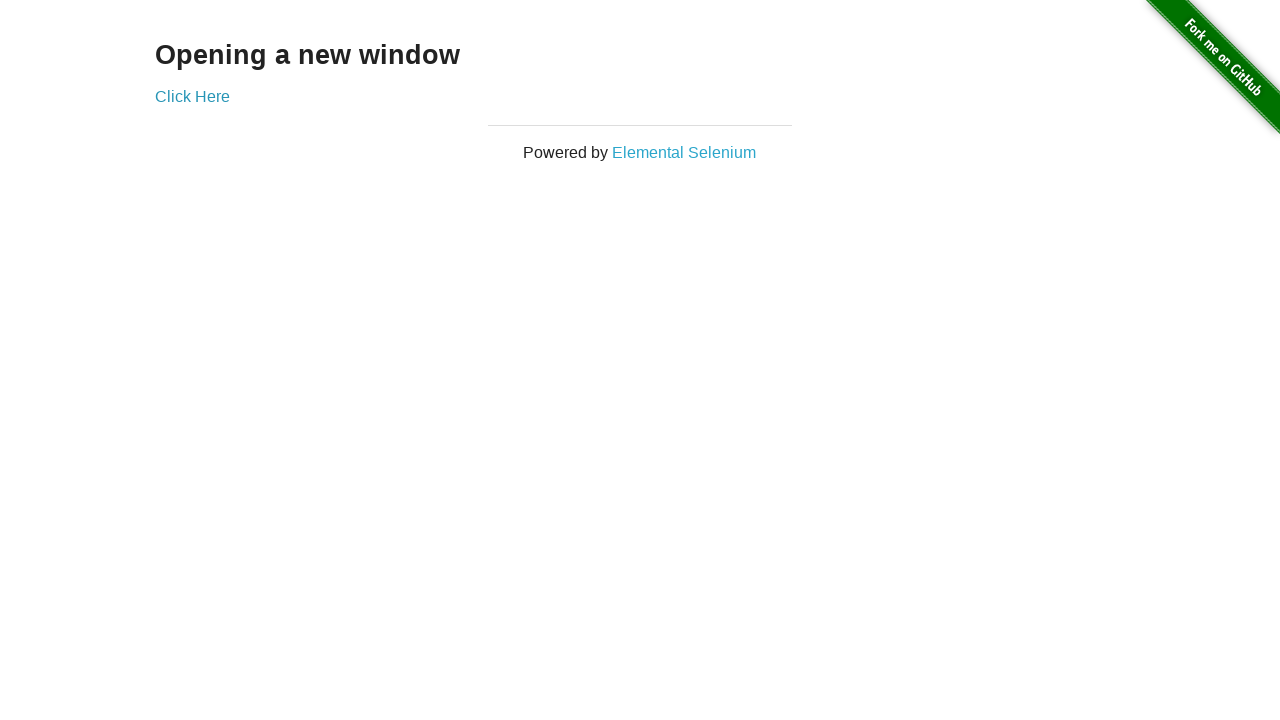

Retrieved parent window title: The Internet
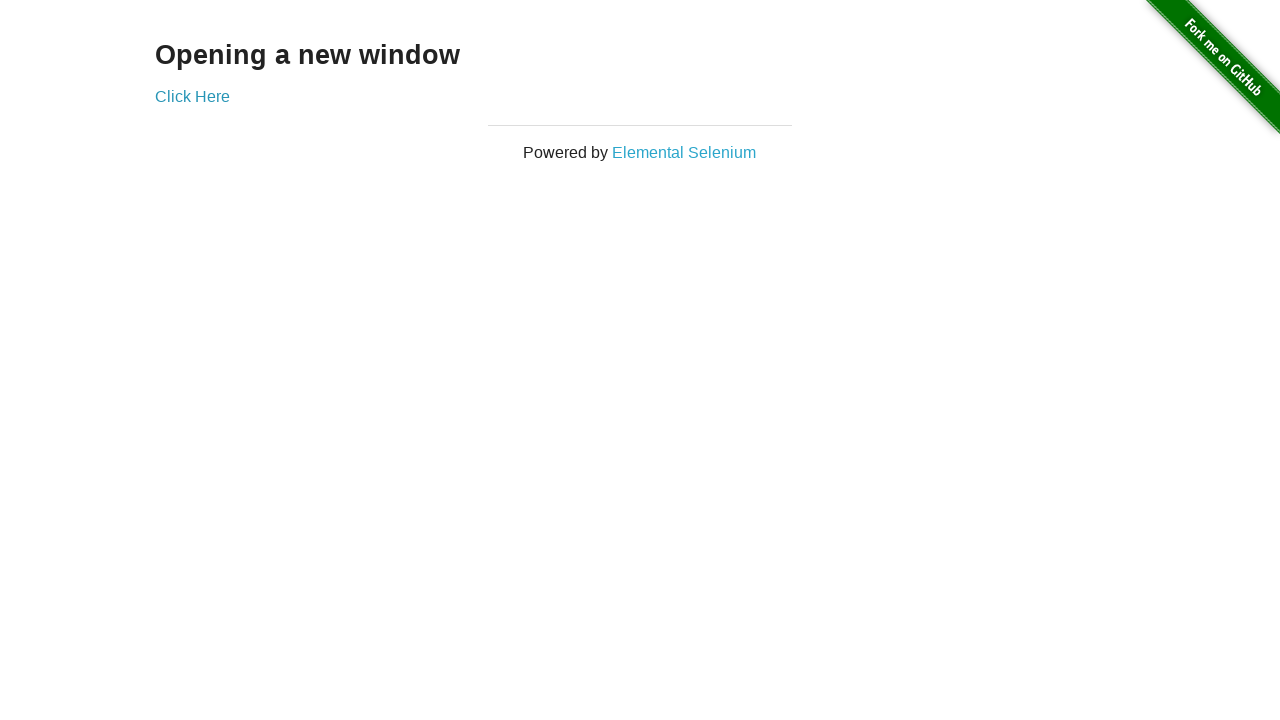

Closed child window
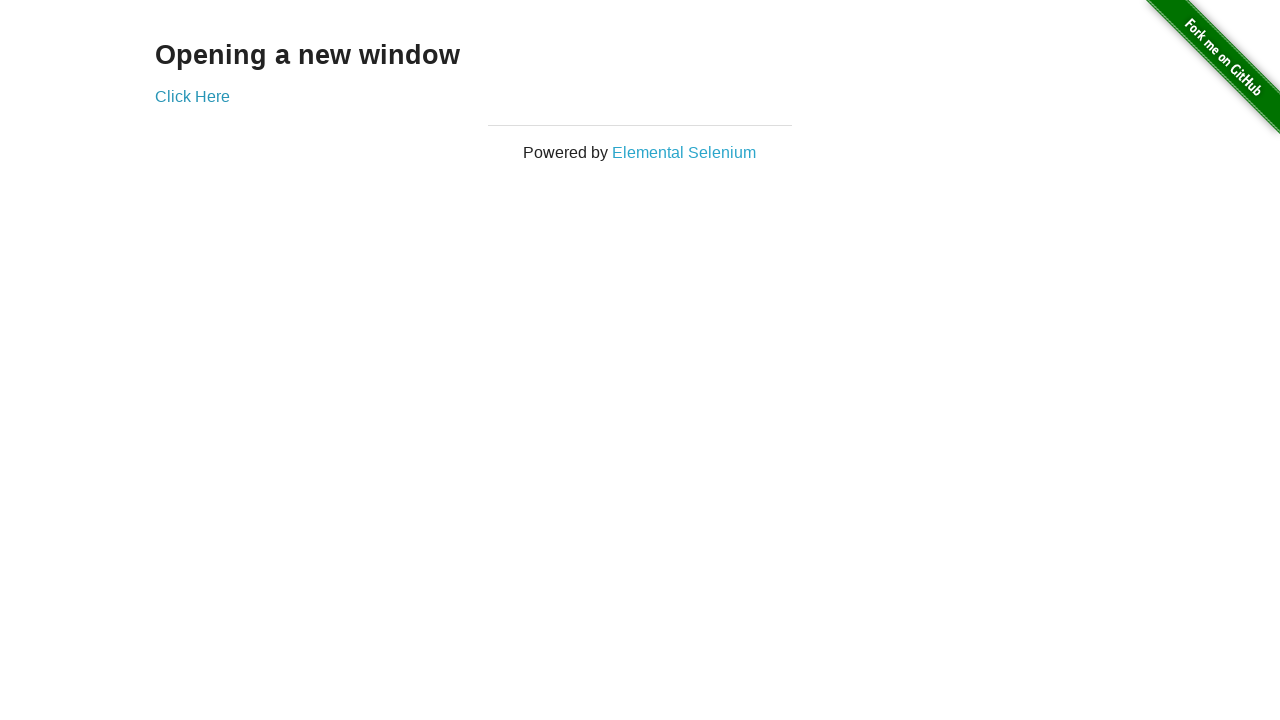

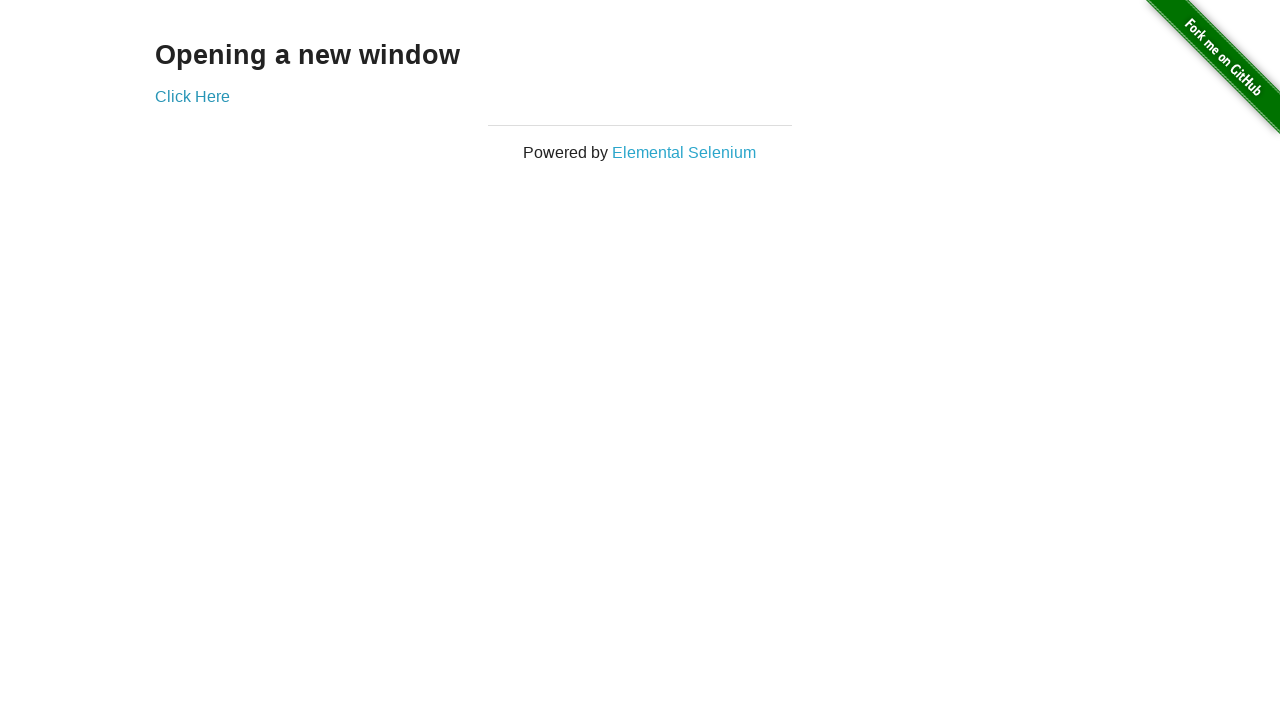